Clicks the letter H link and verifies results page loads

Starting URL: https://www.99-bottles-of-beer.net/abc.html

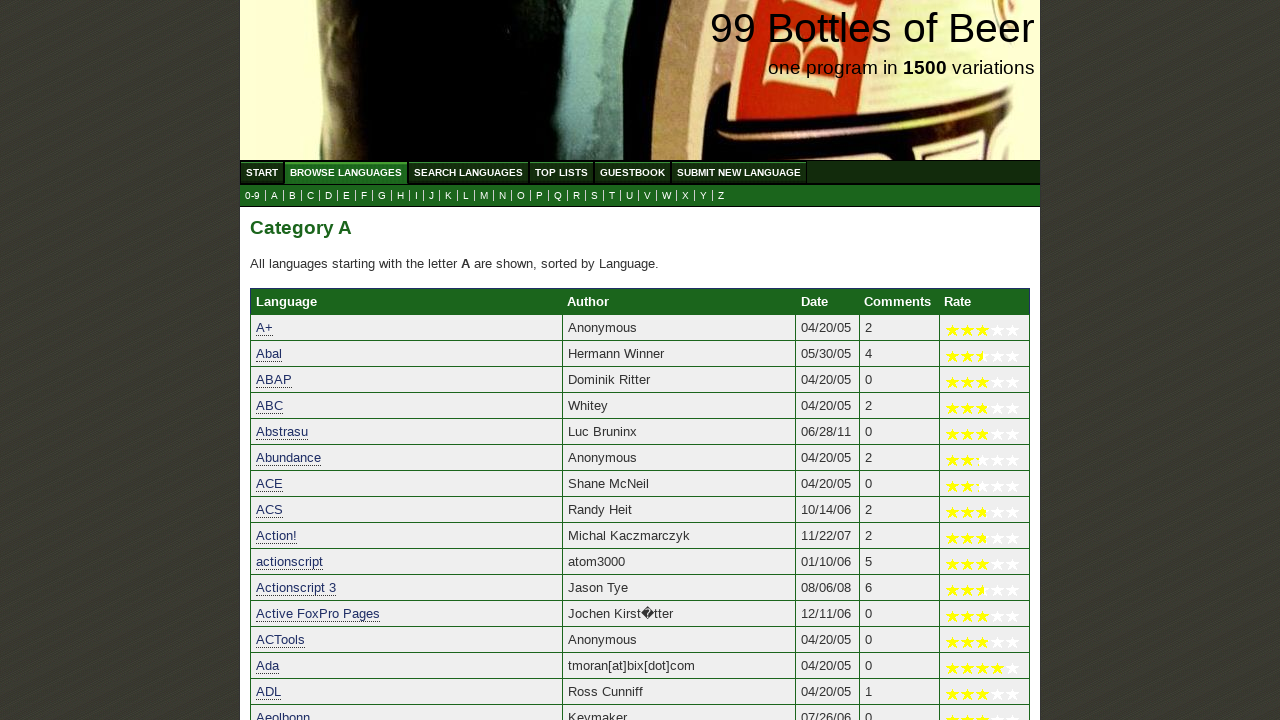

Clicked the letter H link at (400, 196) on a[href='h.html']
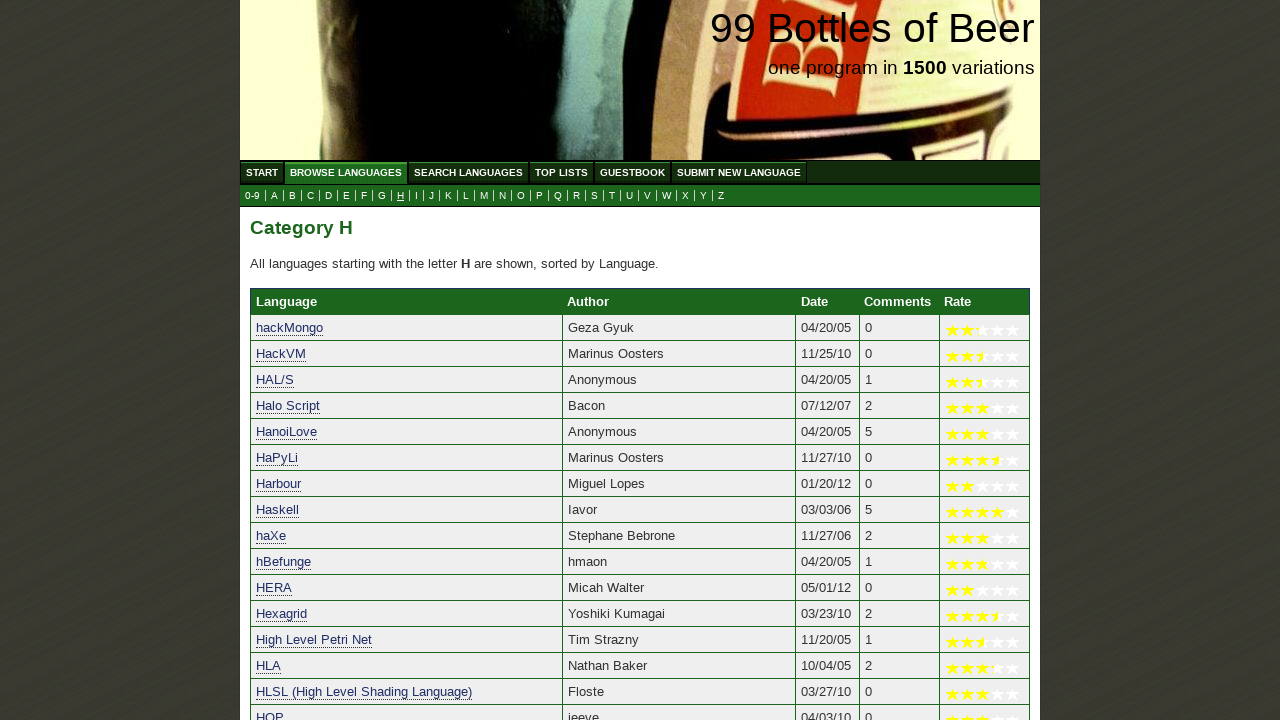

Results page loaded with H letter entries
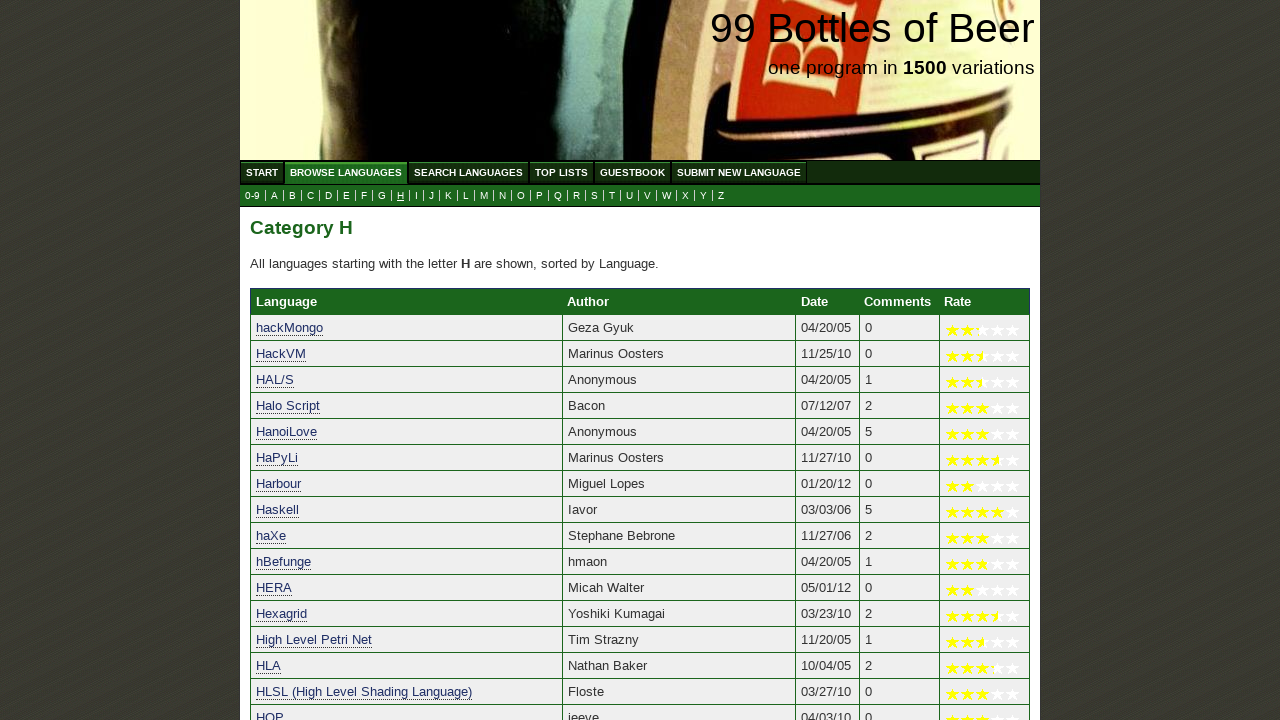

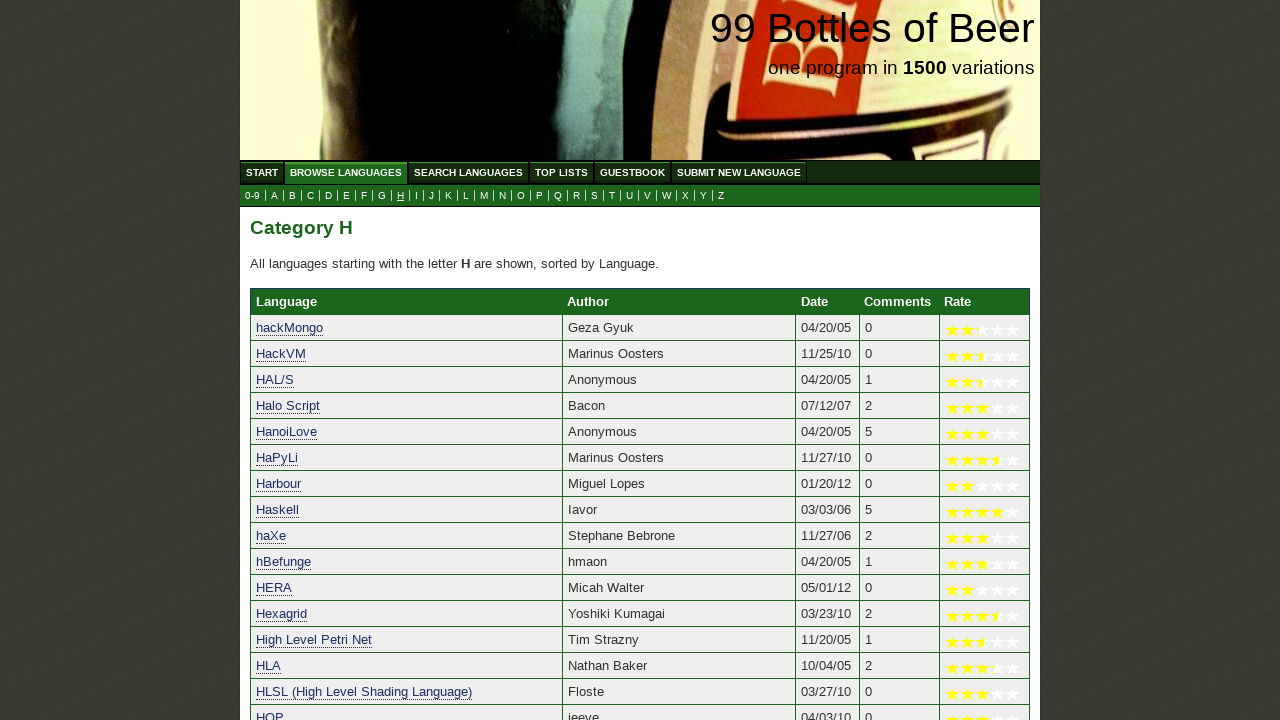